Tests the Playwright homepage by verifying the page title contains "Playwright", checking the "Get Started" link has the correct href attribute, clicking it, and verifying navigation to the intro page.

Starting URL: https://playwright.dev

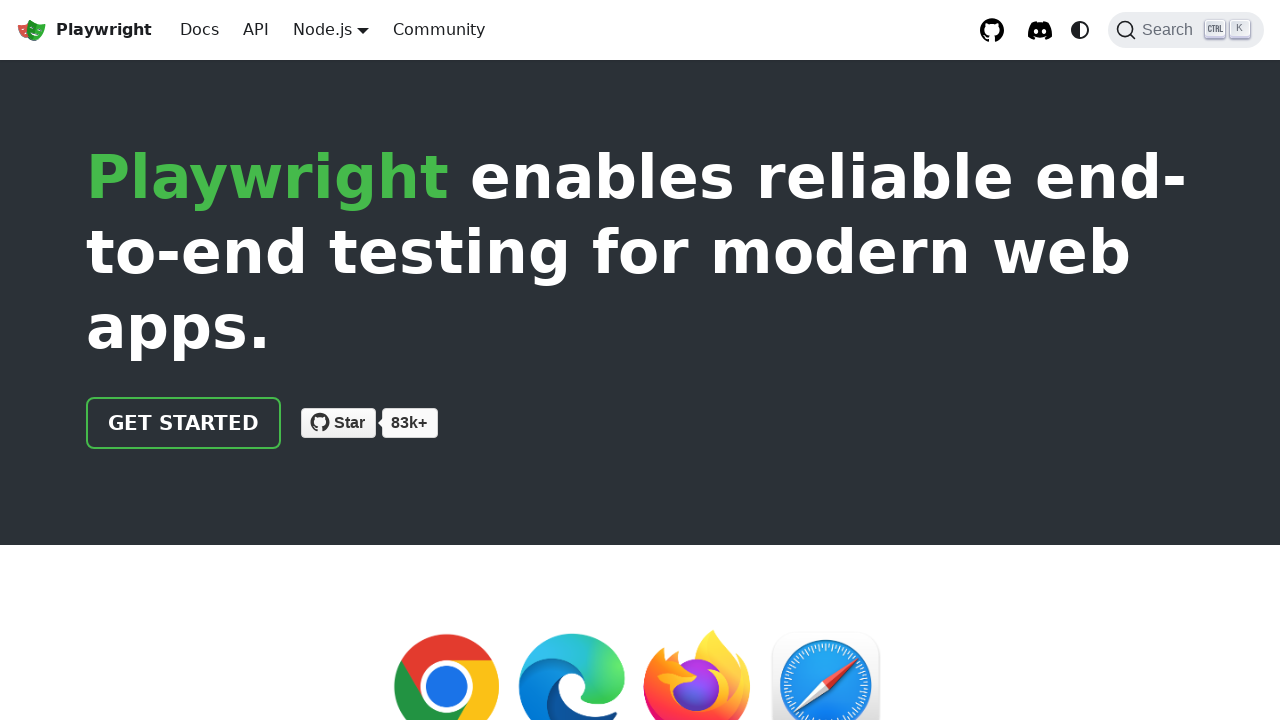

Verified page title contains 'Playwright'
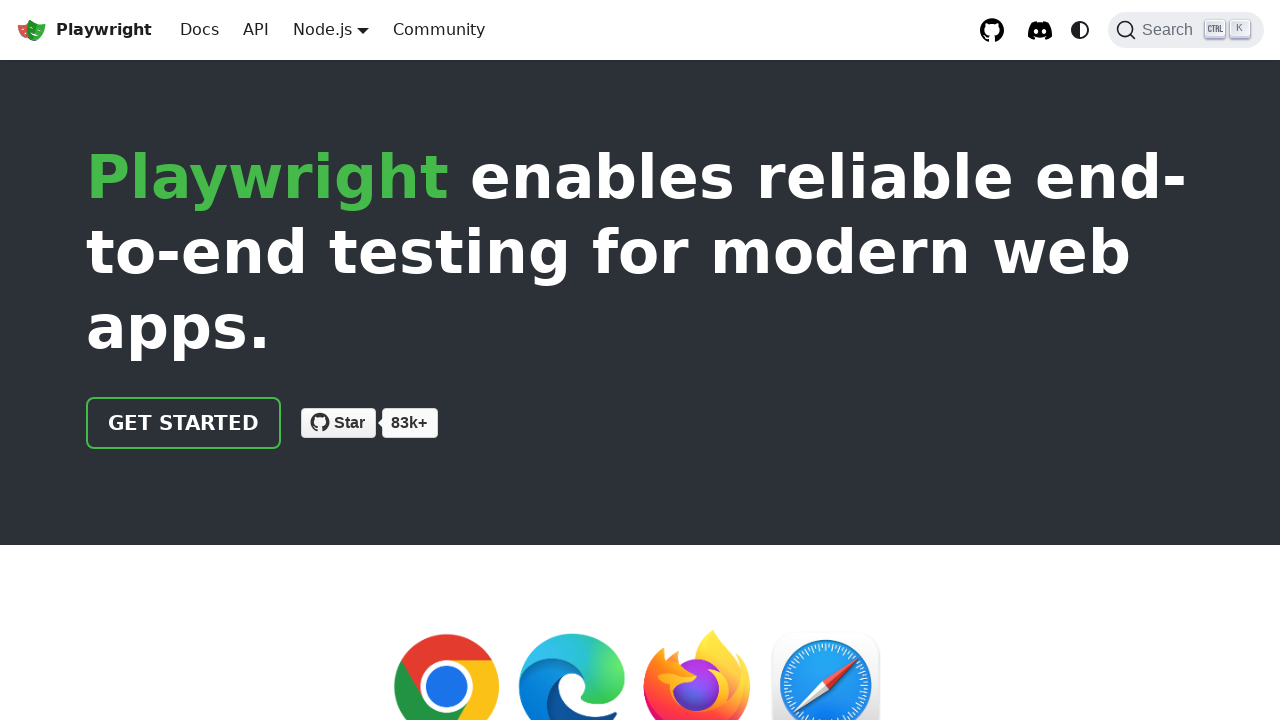

Located 'Get Started' link
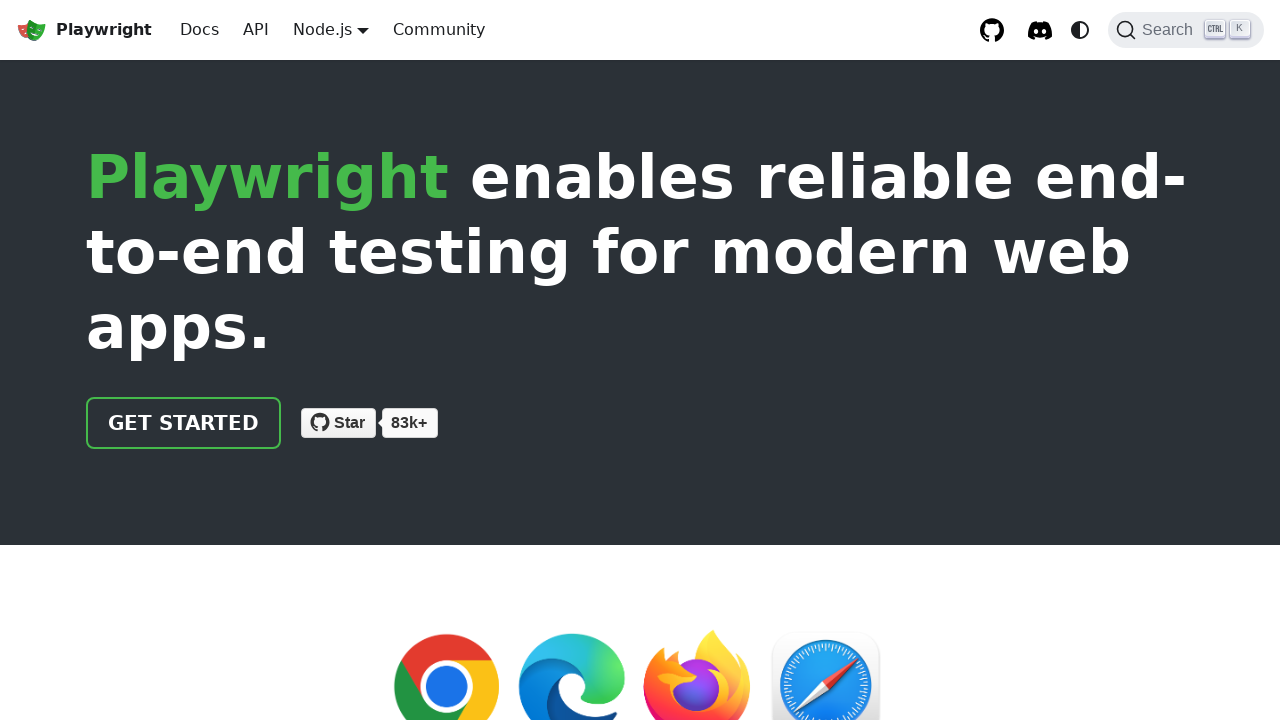

Verified 'Get Started' link href is '/docs/intro'
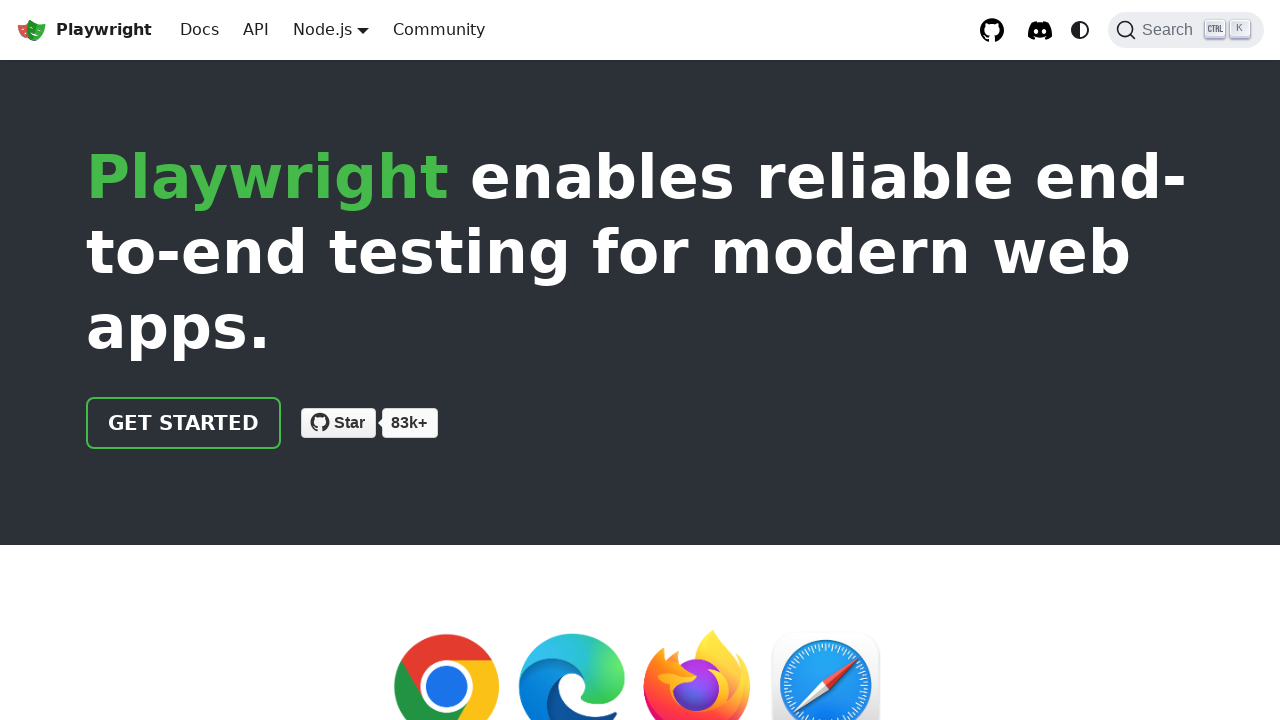

Clicked 'Get Started' link at (184, 423) on text=Get Started
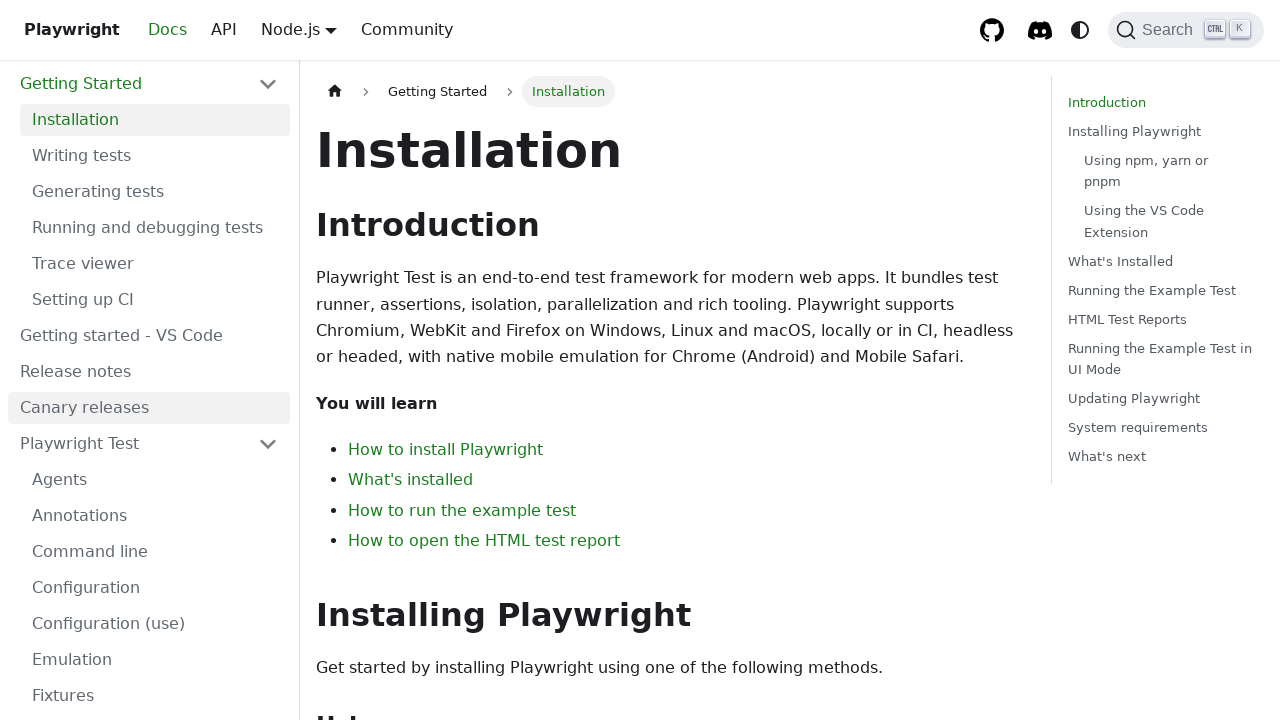

Navigated to intro page and verified URL contains 'intro'
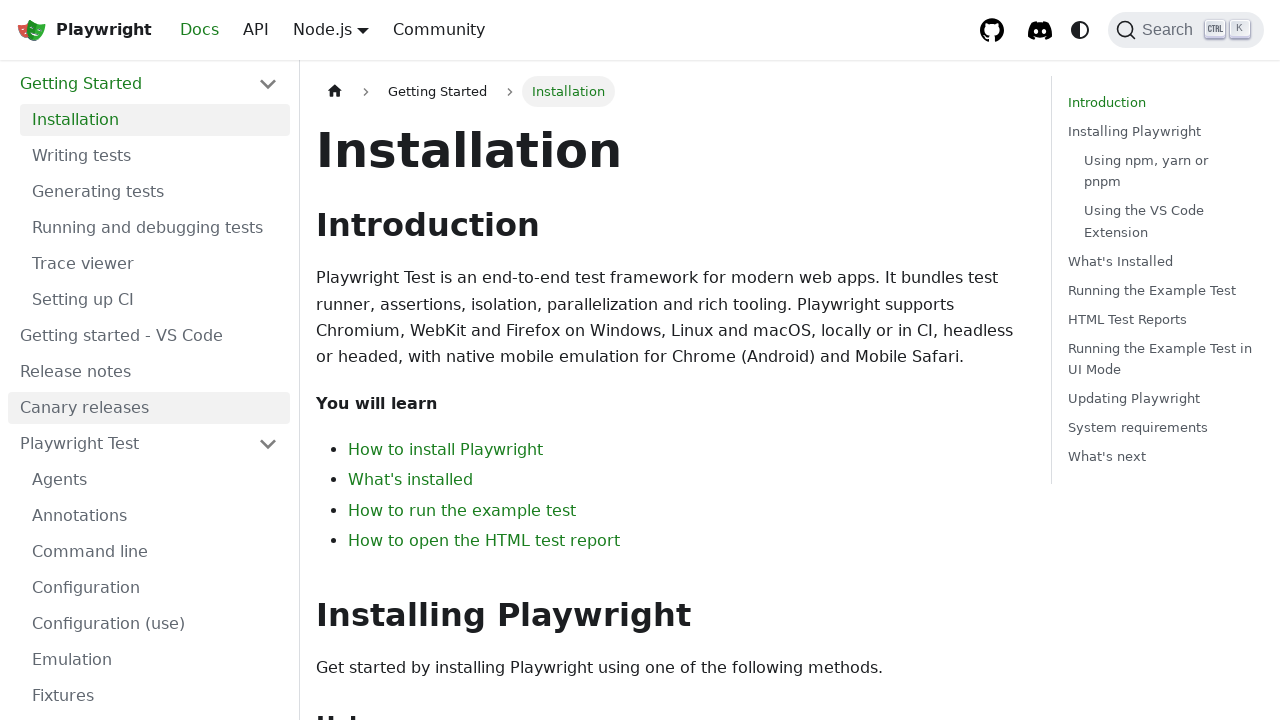

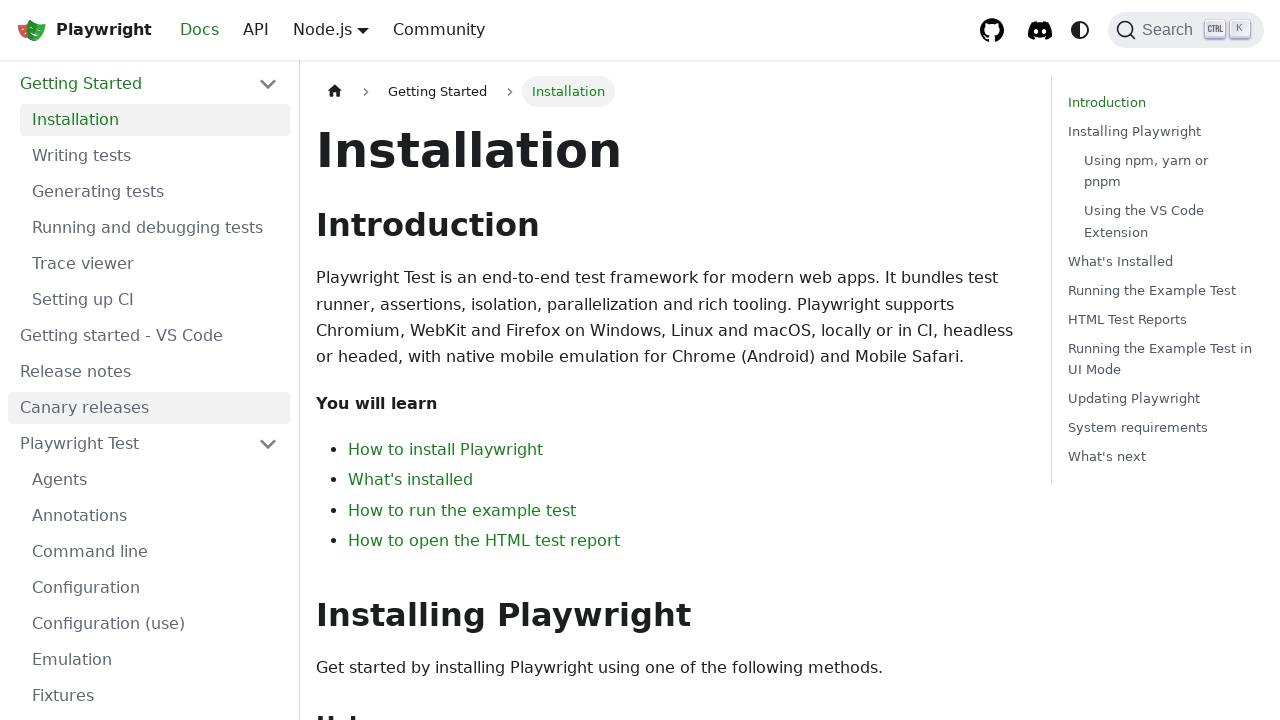